Tests newsletter subscription functionality by scrolling to the footer, entering an email address, and verifying successful subscription

Starting URL: http://automationexercise.com

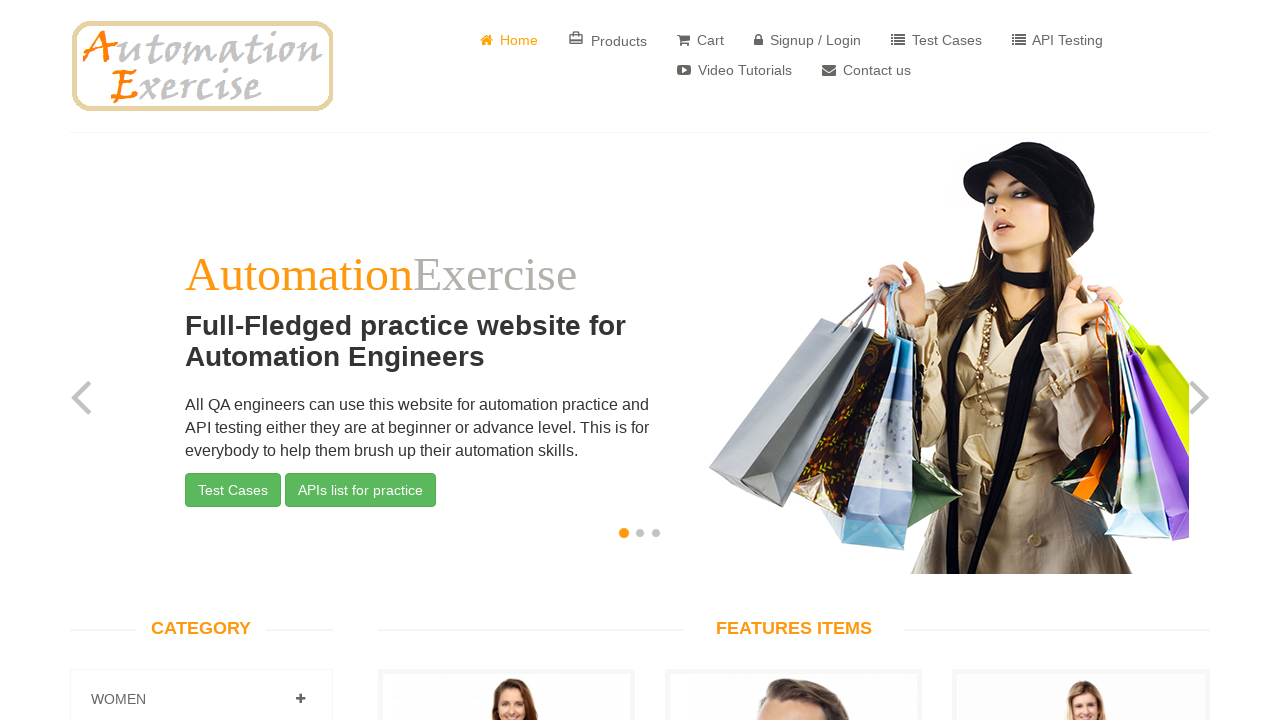

Verified home page loaded with Features Items section visible
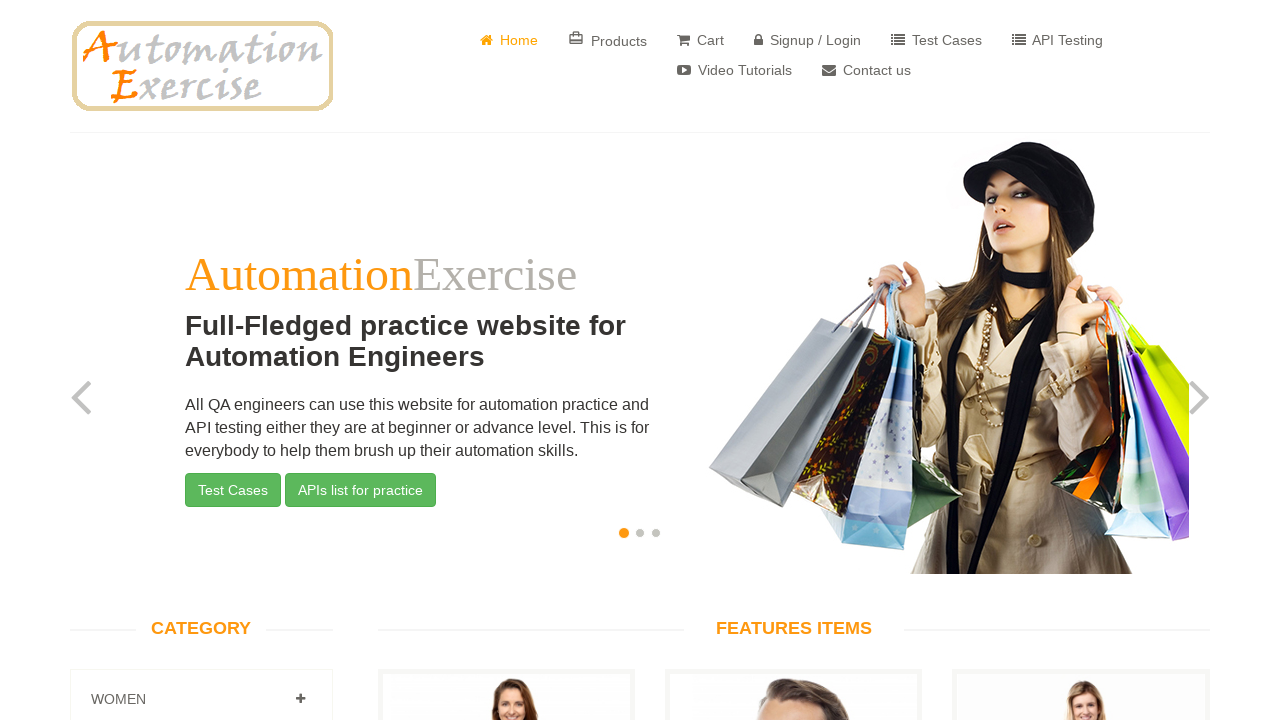

Scrolled down towards footer using PageDown key
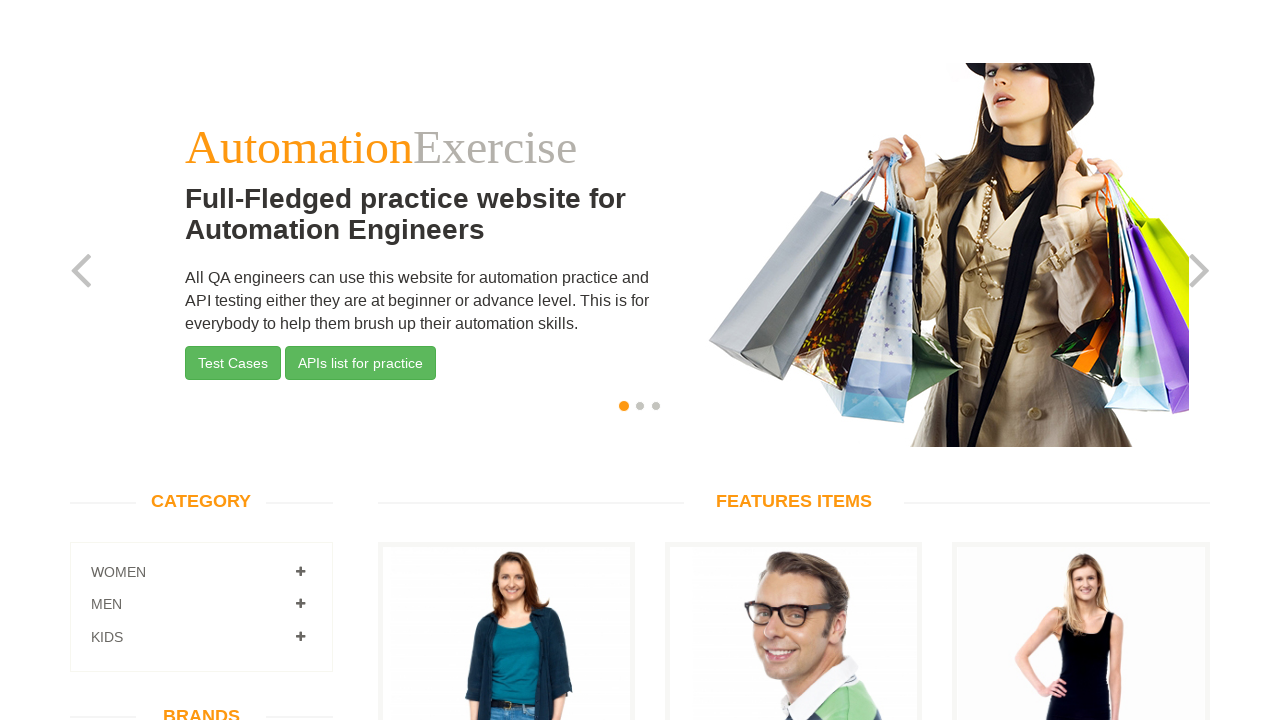

Scrolled down towards footer using PageDown key
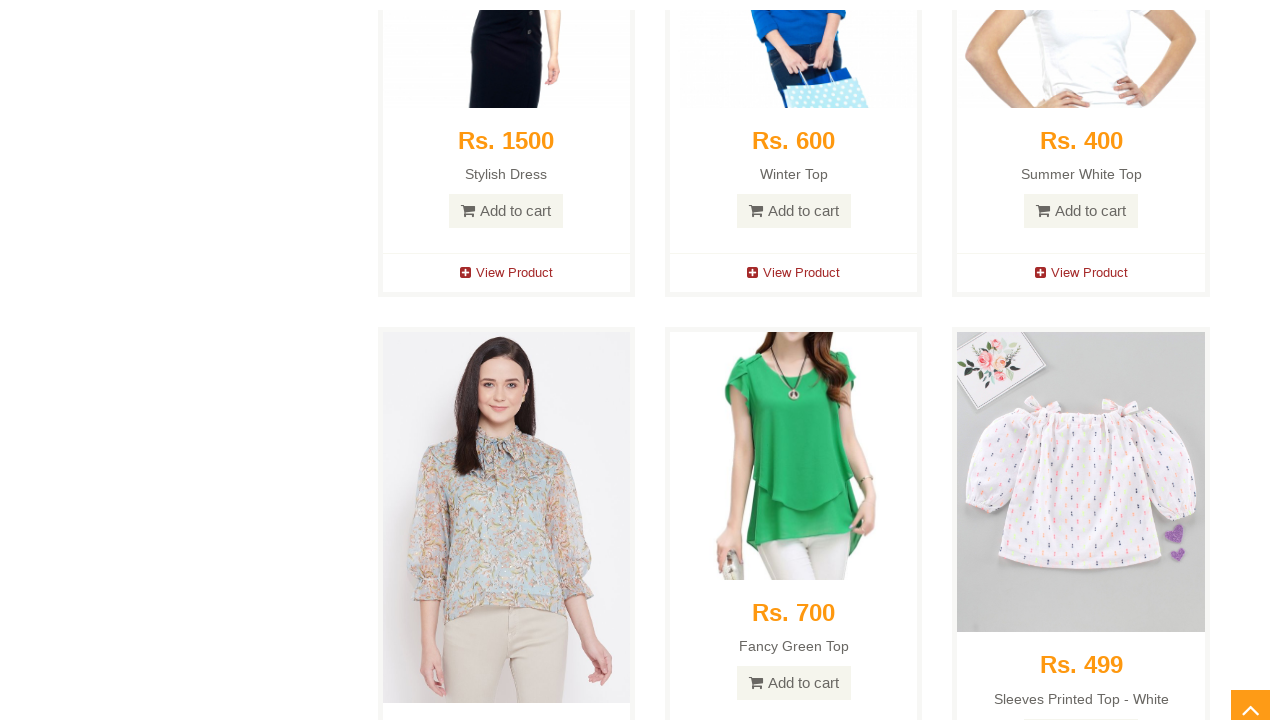

Scrolled down towards footer using PageDown key
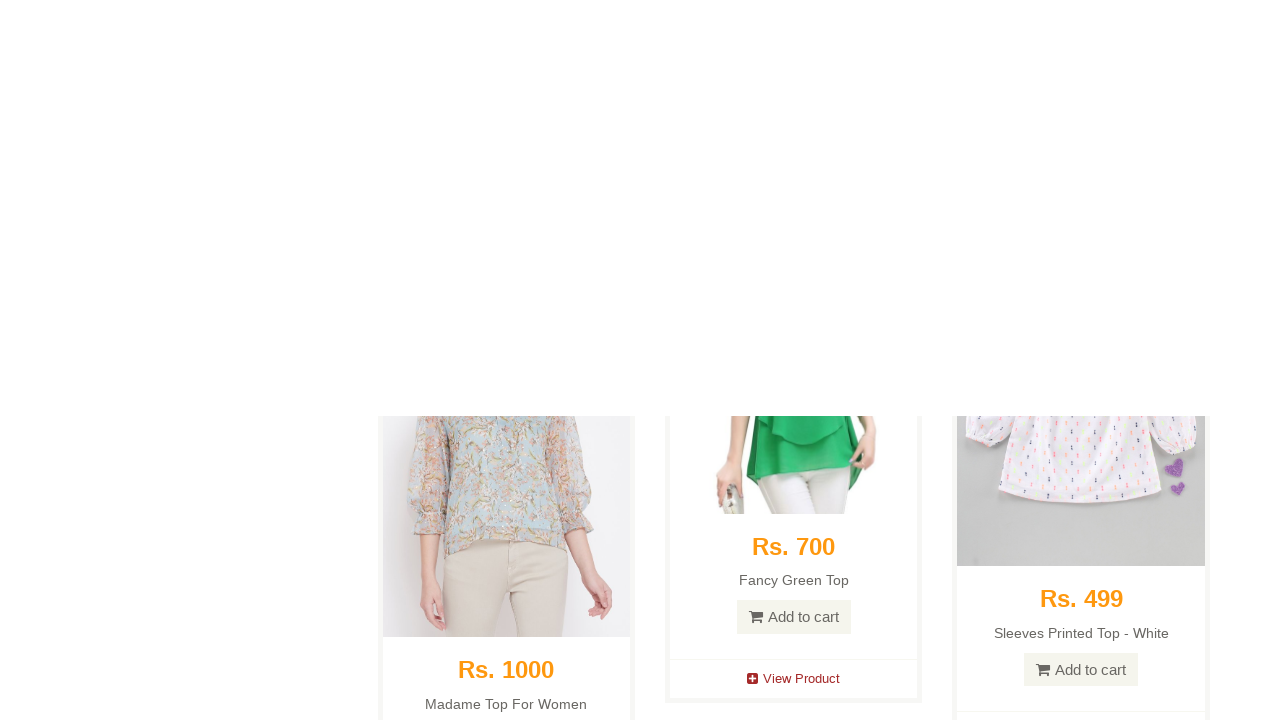

Scrolled down towards footer using PageDown key
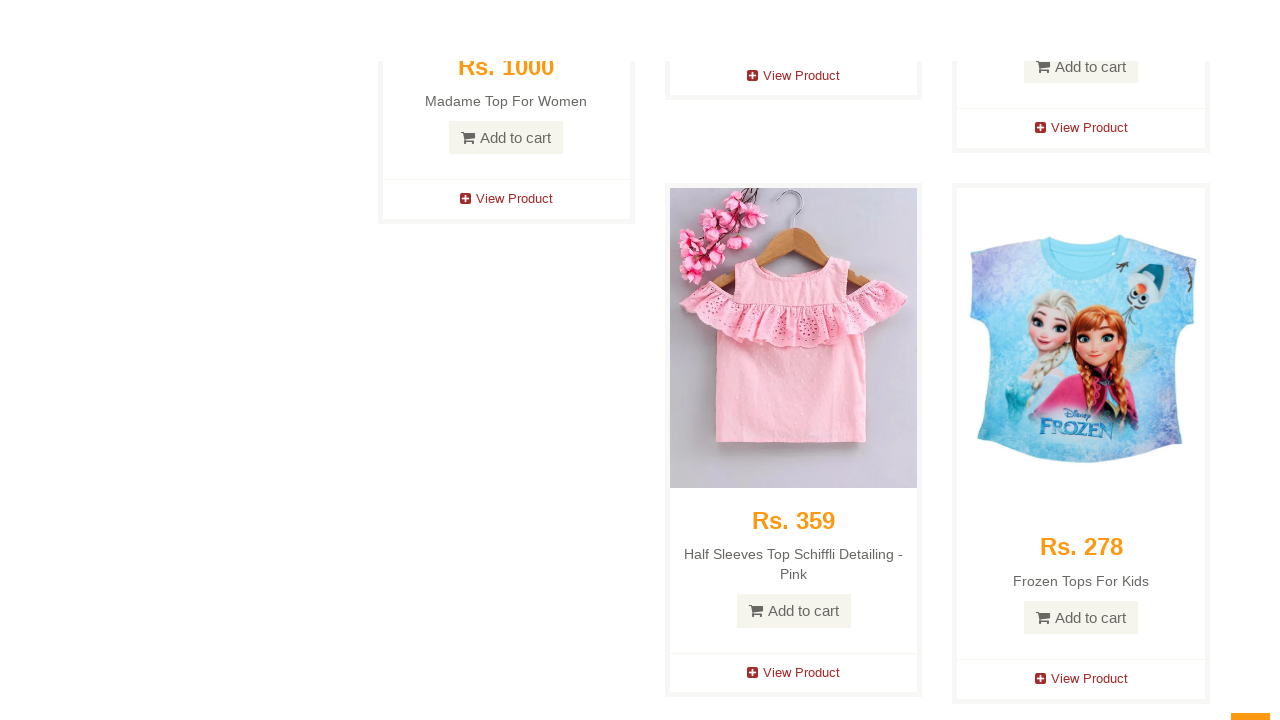

Scrolled down towards footer using PageDown key
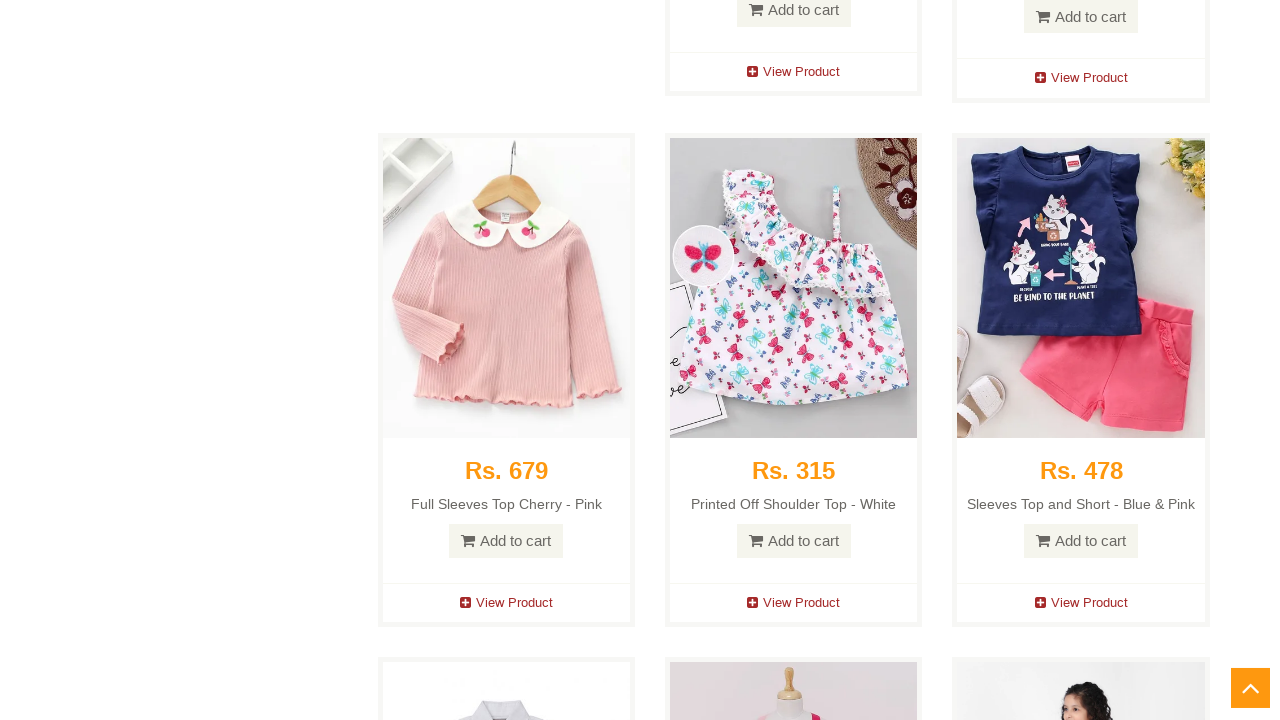

Scrolled down towards footer using PageDown key
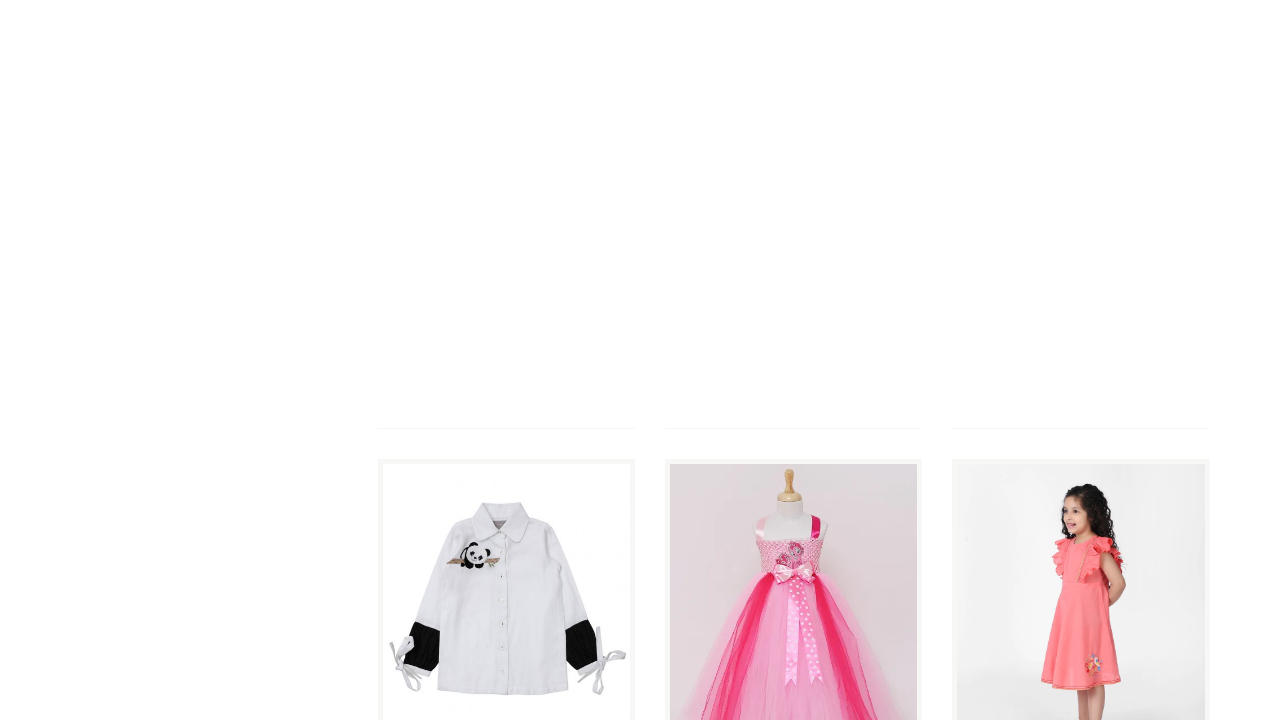

Scrolled down towards footer using PageDown key
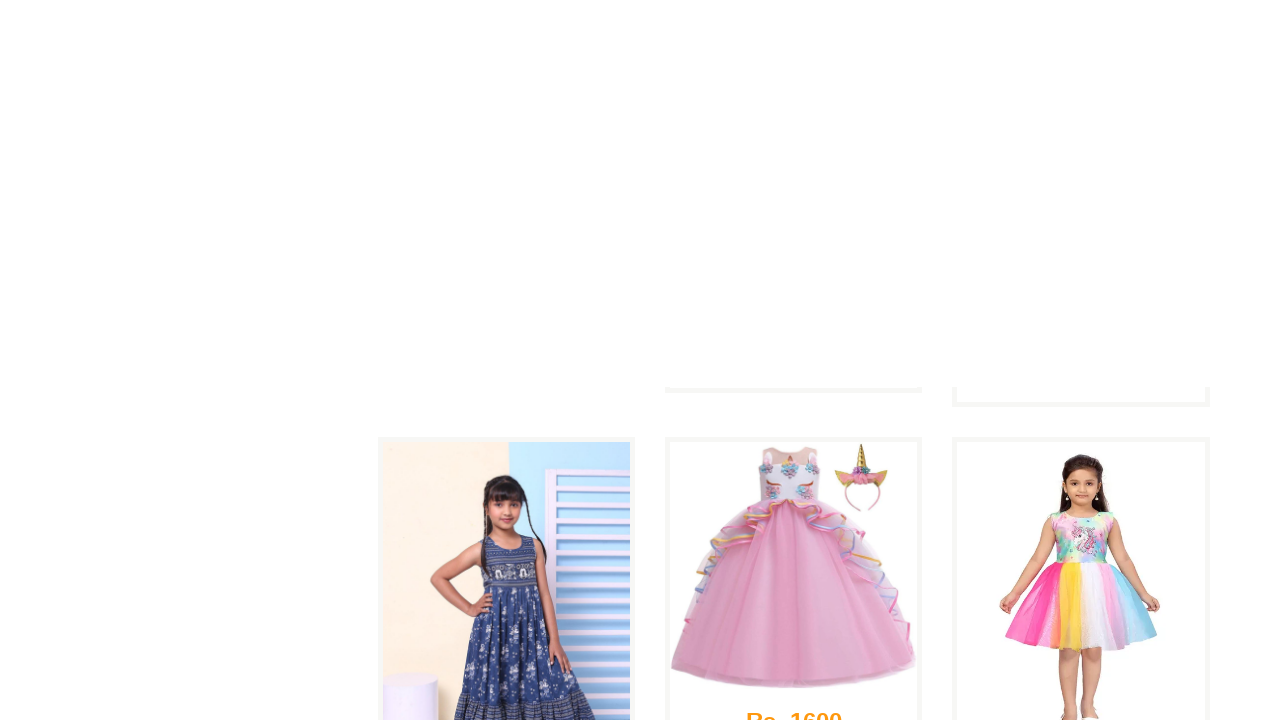

Scrolled down towards footer using PageDown key
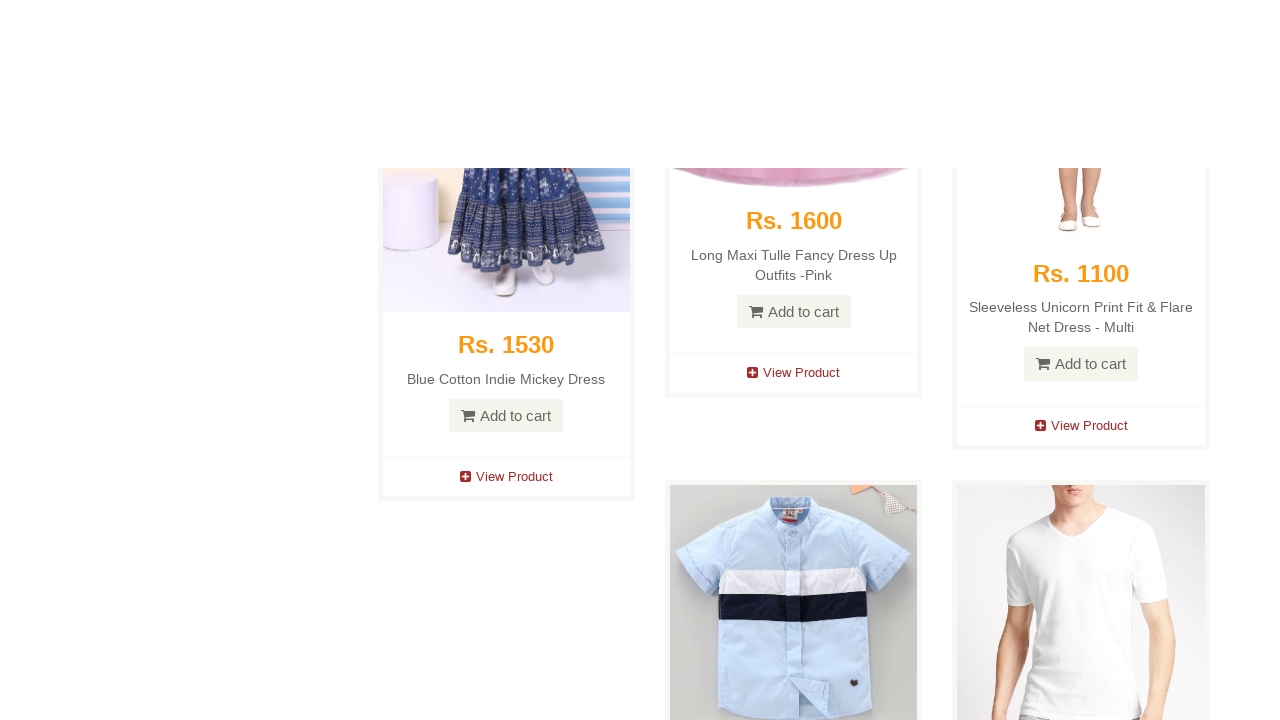

Scrolled down towards footer using PageDown key
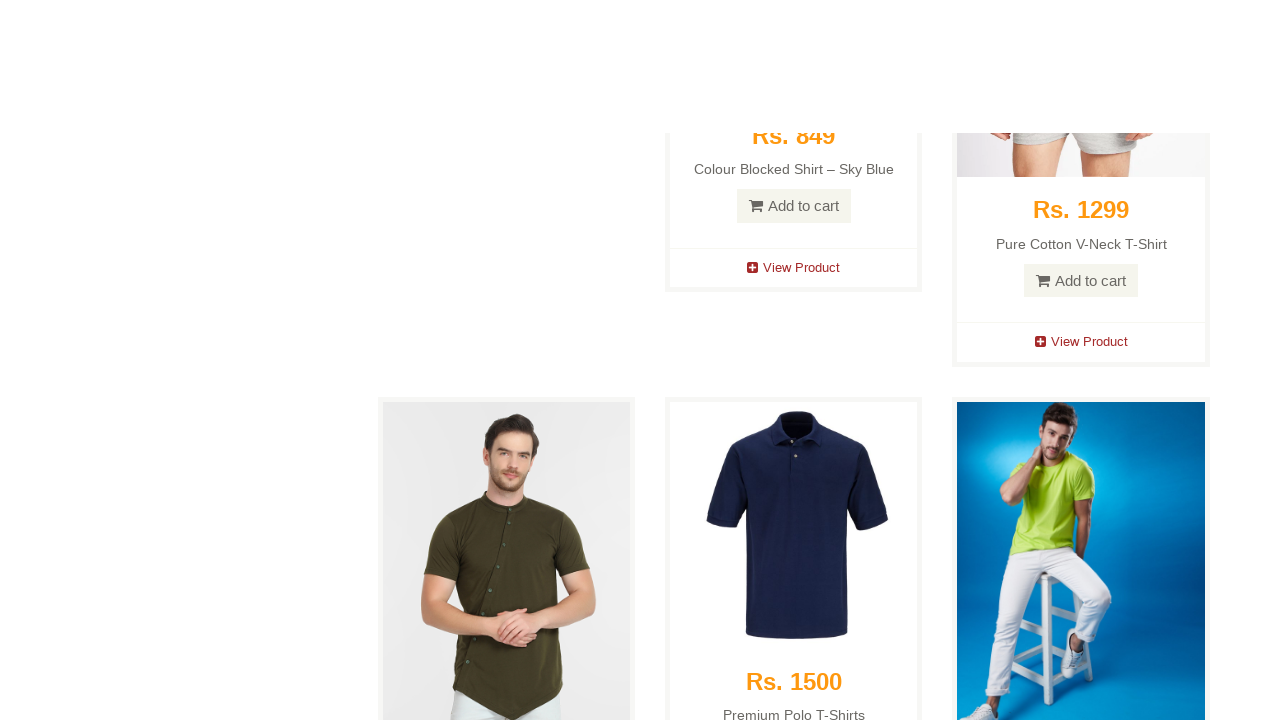

Scrolled down towards footer using PageDown key
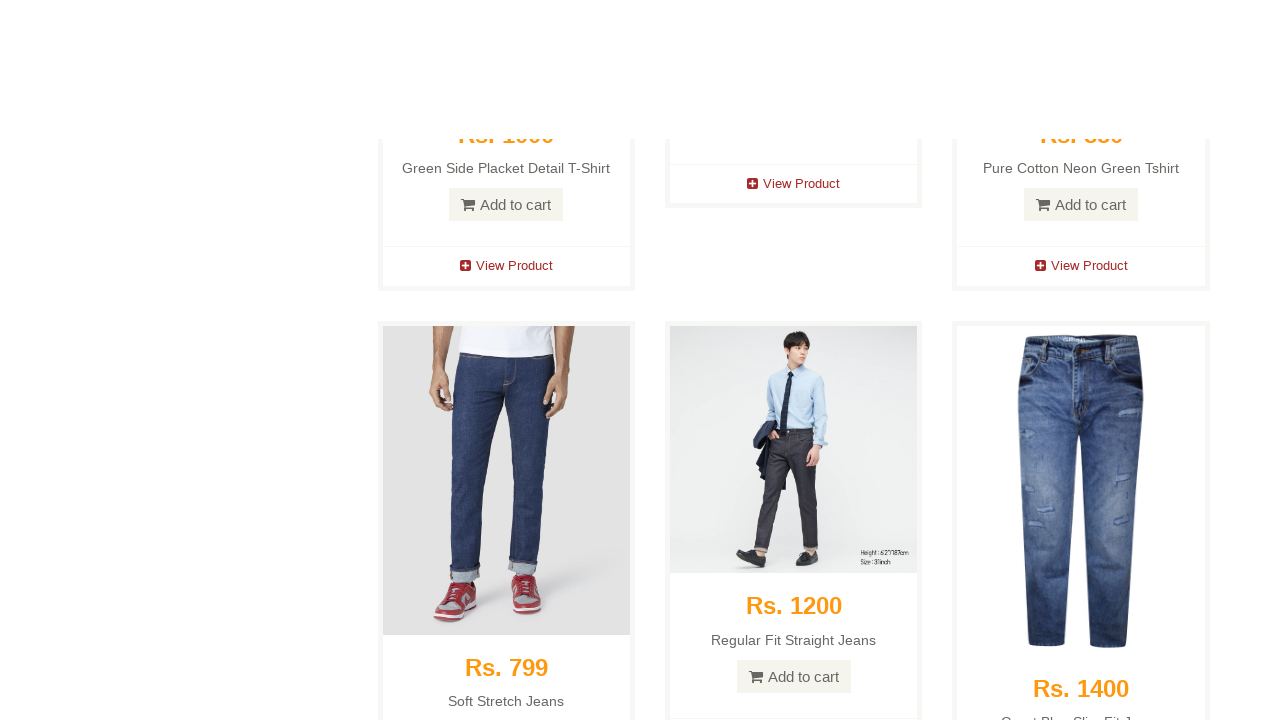

Scrolled down towards footer using PageDown key
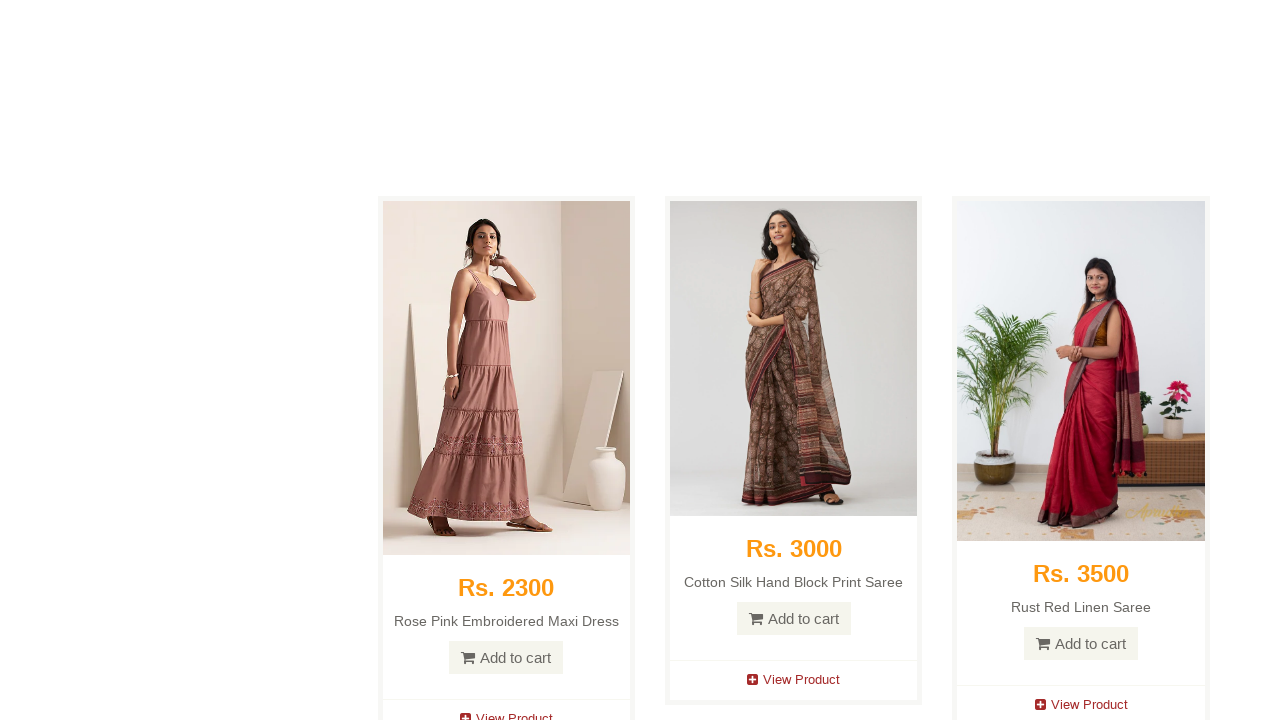

Scrolled down towards footer using PageDown key
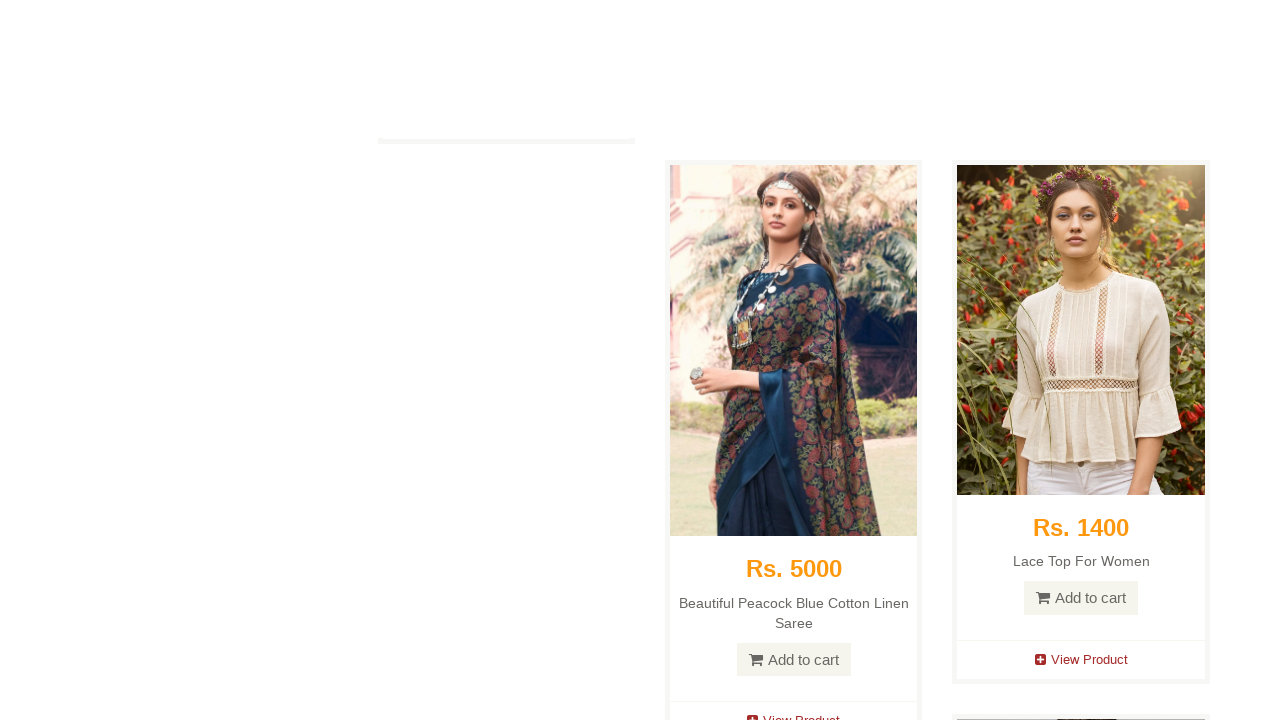

Verified Subscription section is visible in footer
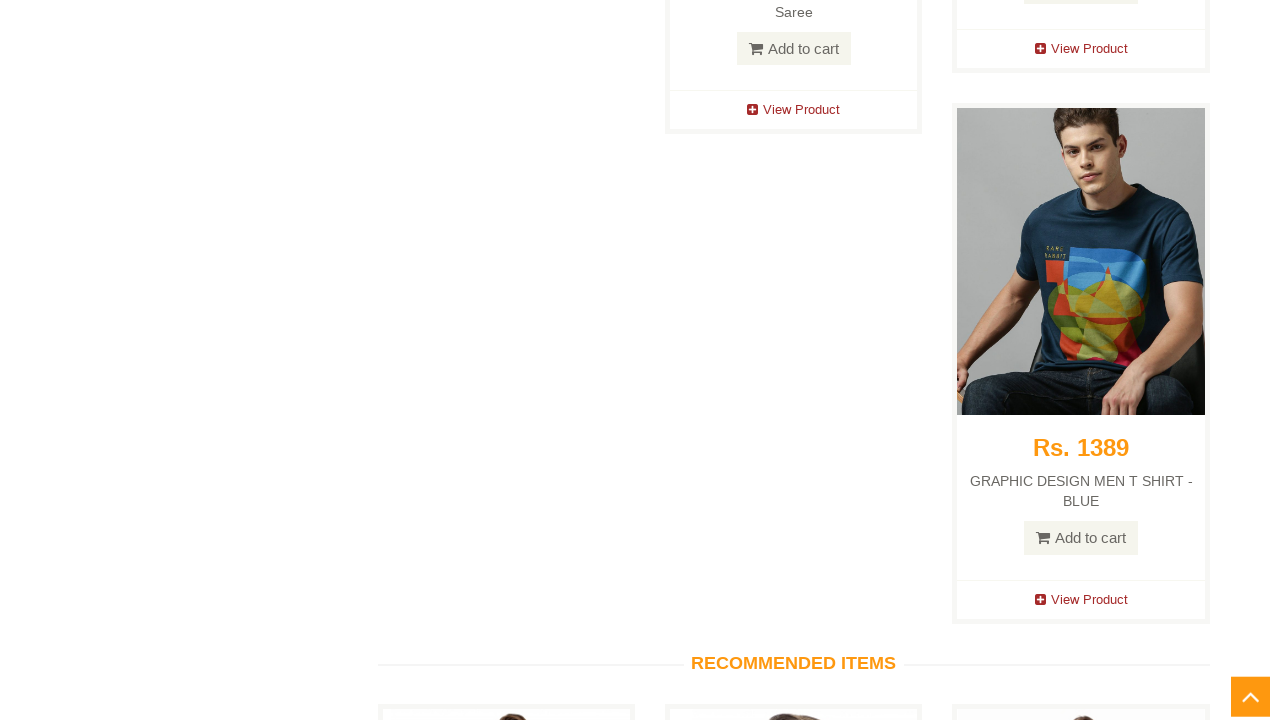

Entered email address 'testuser47@example.com' in subscription field on #susbscribe_email
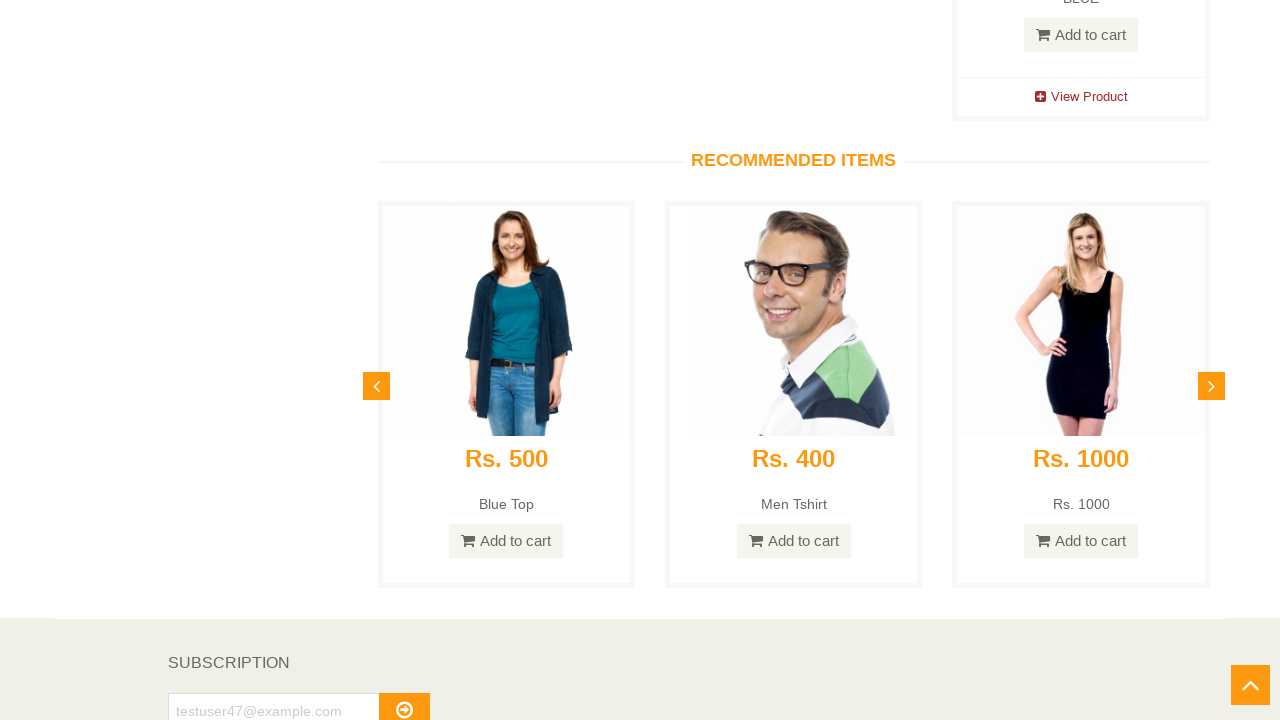

Clicked the subscribe button at (404, 702) on #subscribe
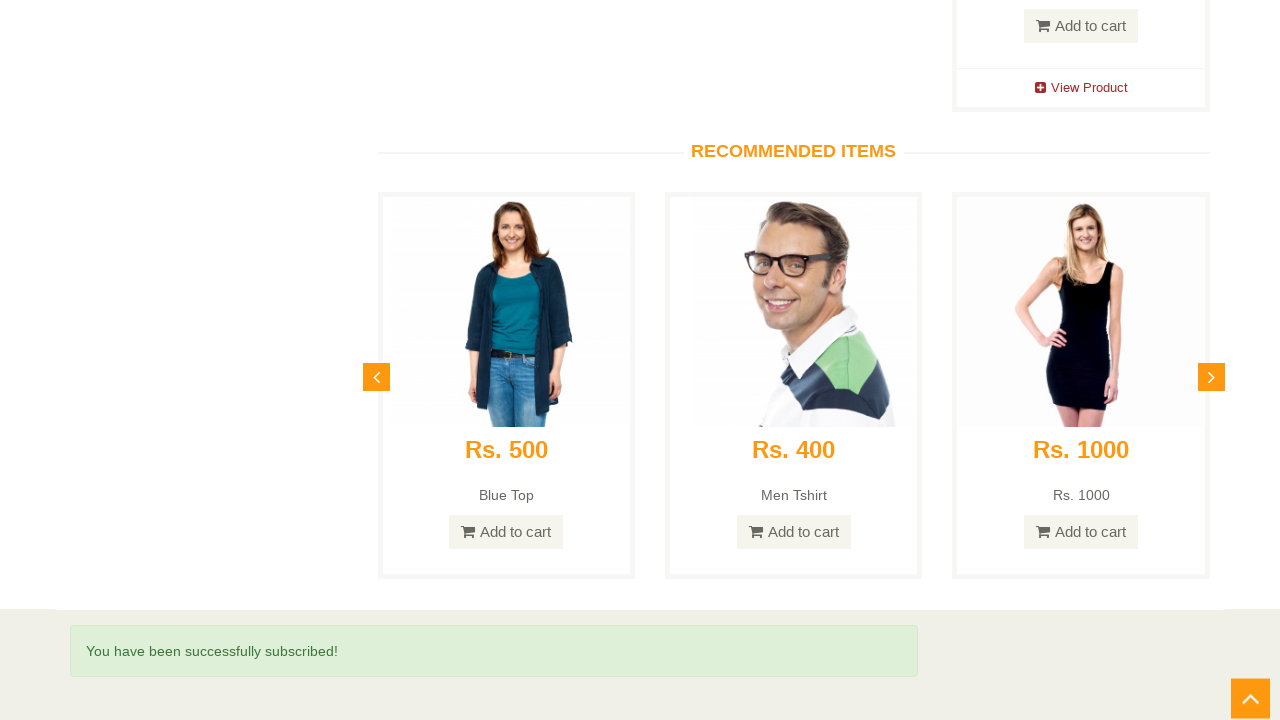

Verified success message: 'You have been successfully subscribed!' is displayed
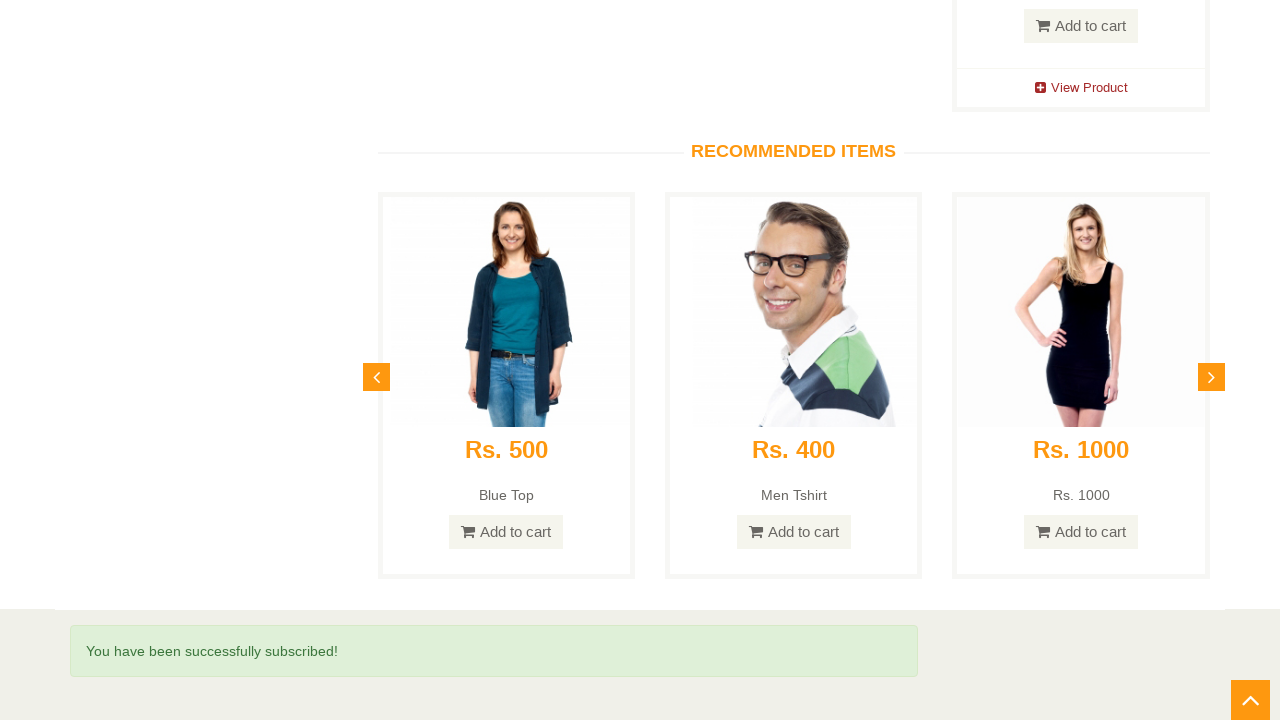

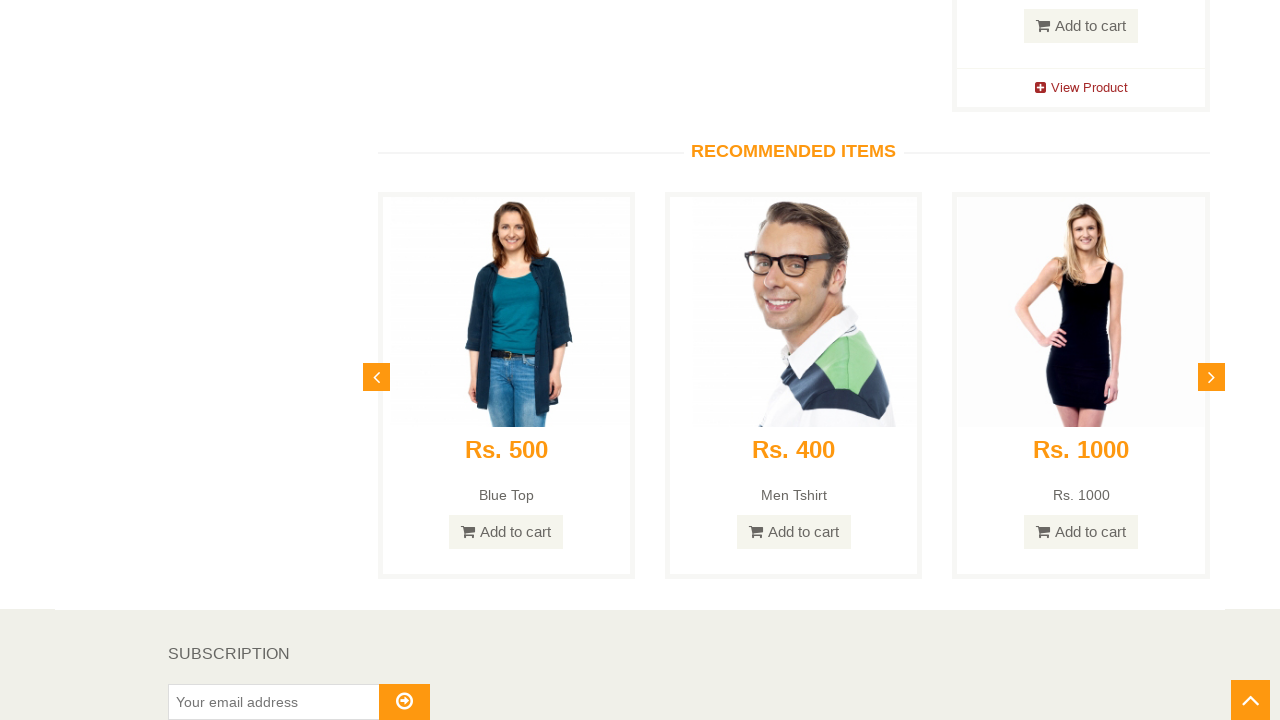